Navigates to the Demoblaze e-commerce demo site and waits for product listings to load, then verifies multiple products are displayed on the page.

Starting URL: https://demoblaze.com/

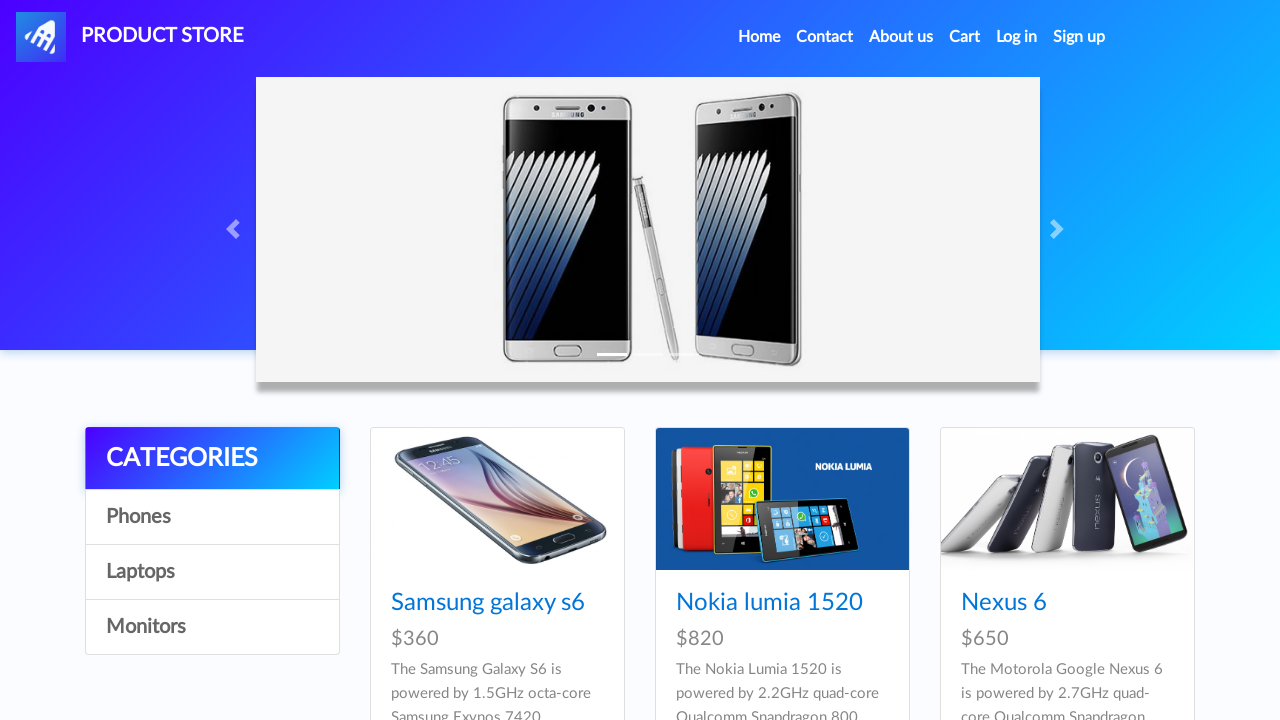

Waited for product listings to load
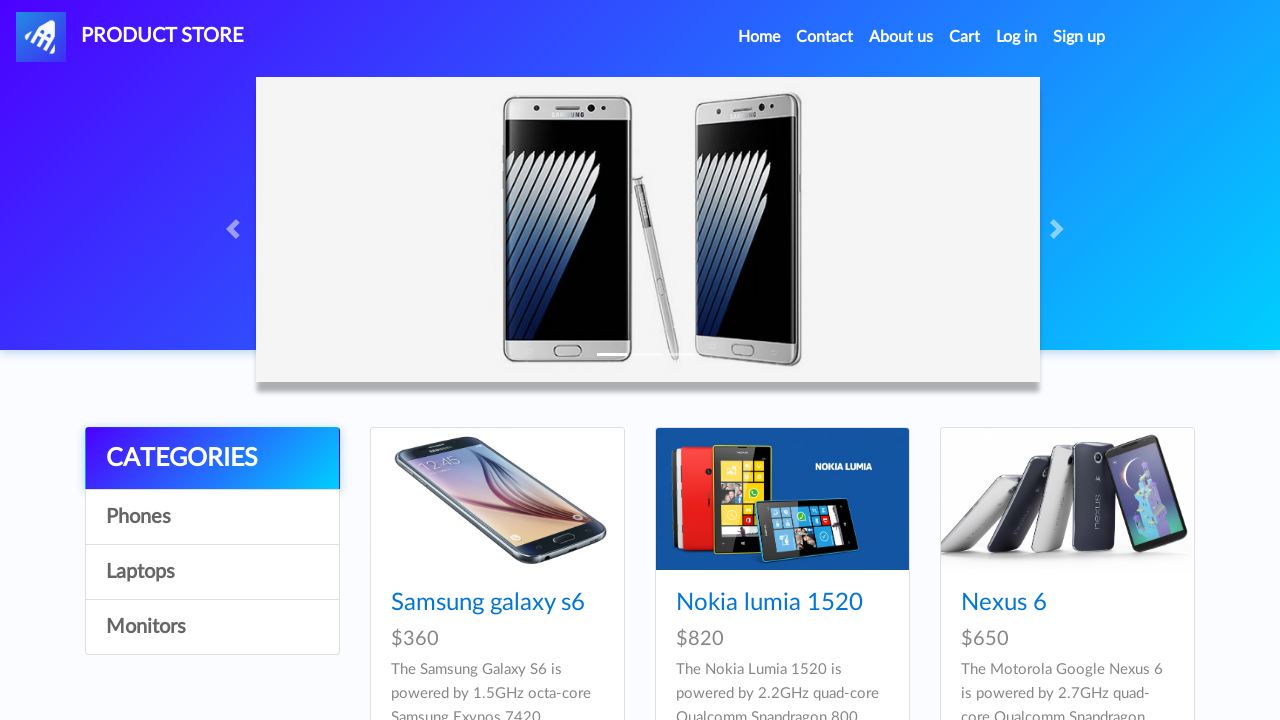

Located product elements on the page
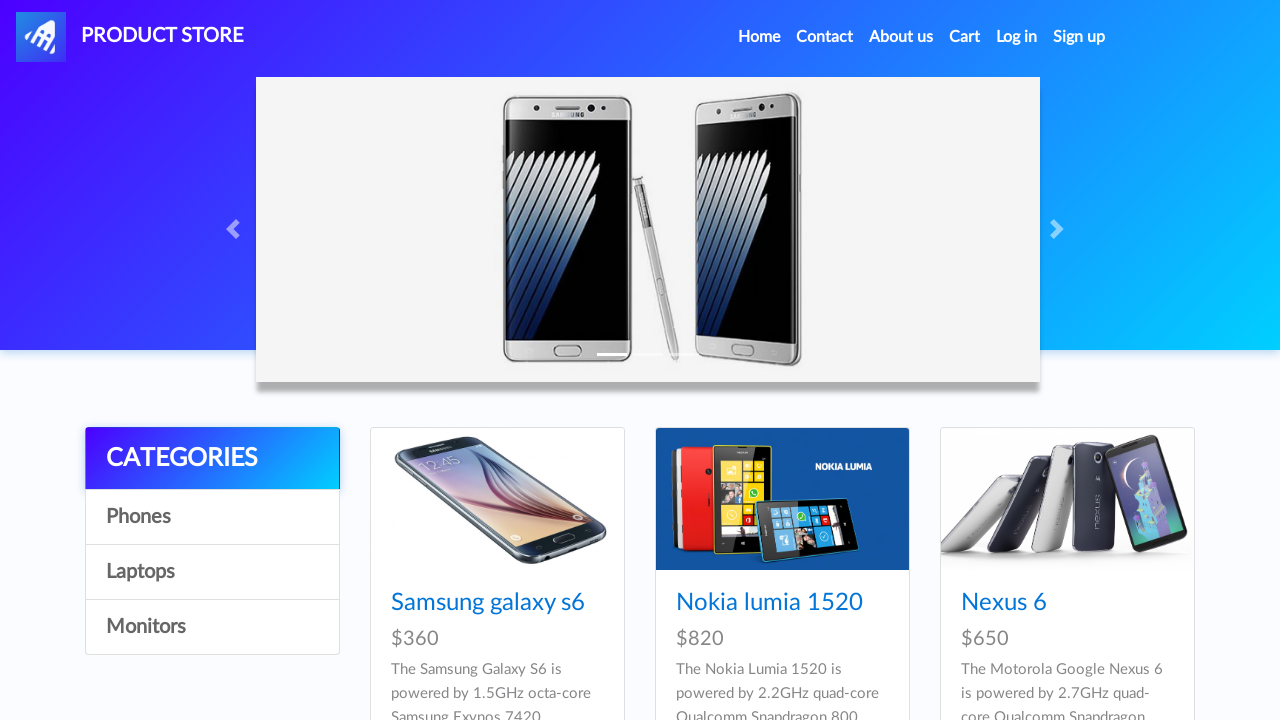

First product element is ready and visible
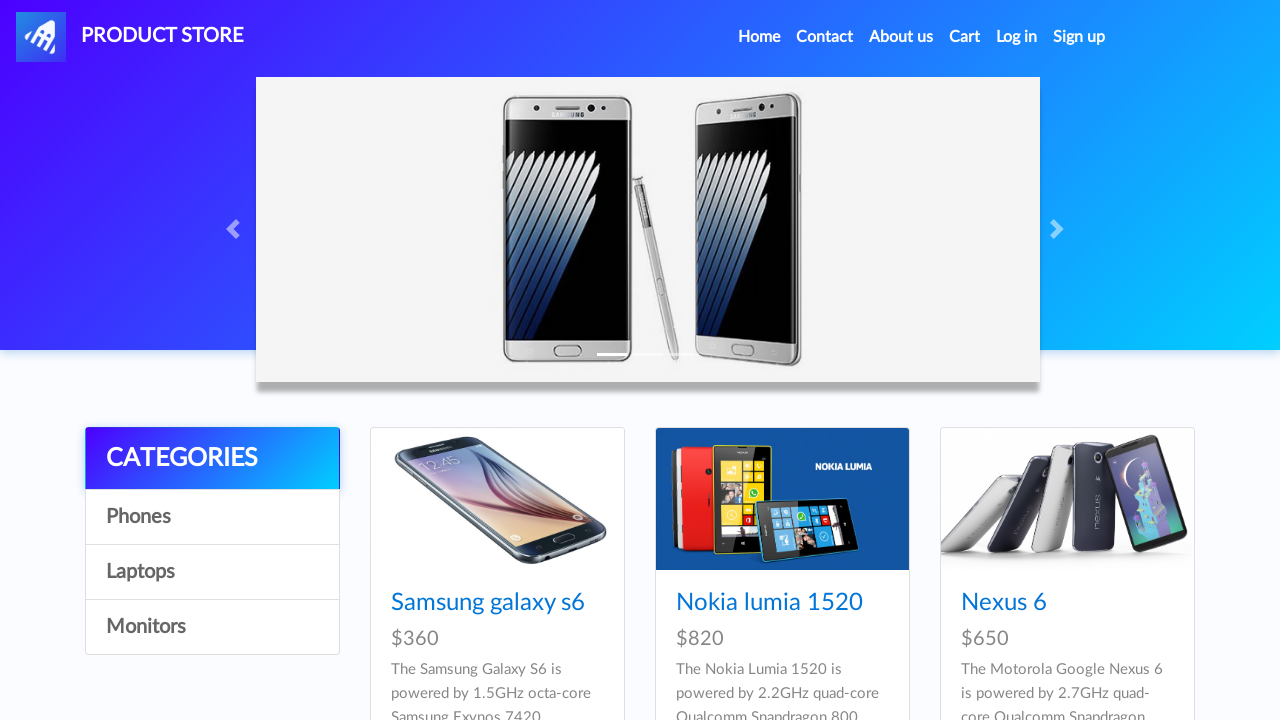

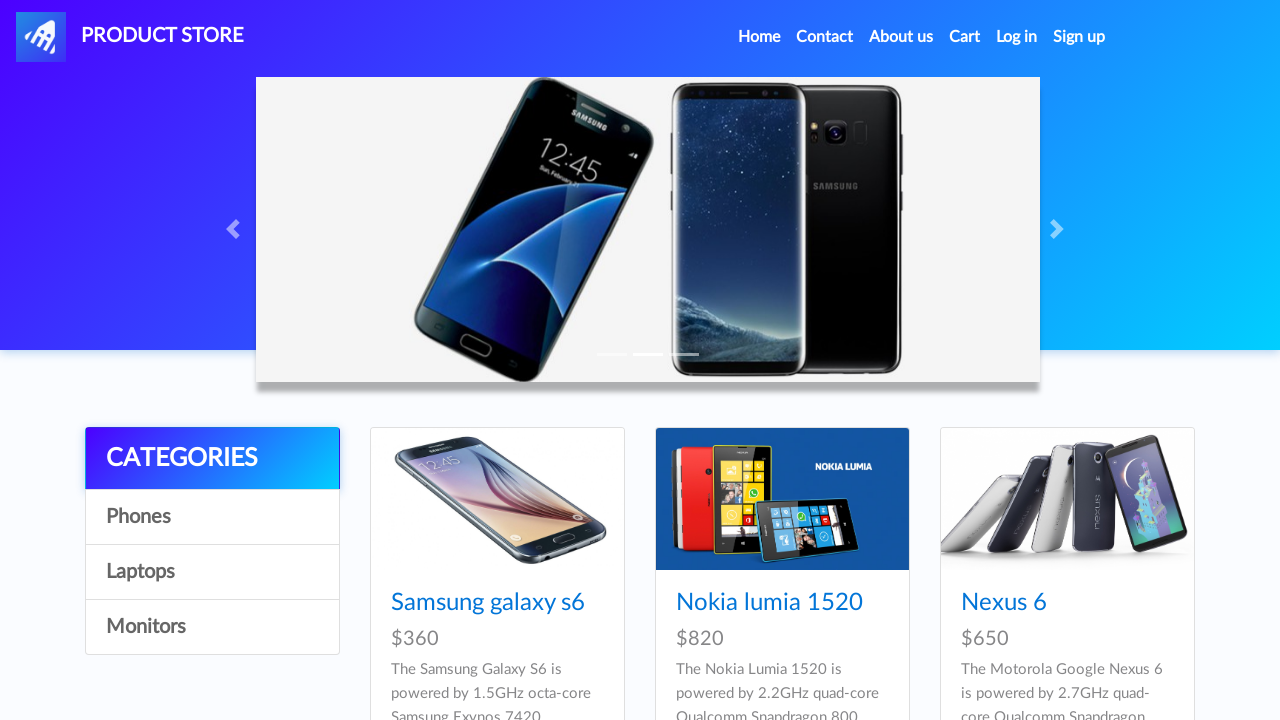